Tests tab handling by opening a link in a new tab, switching to it, and closing it

Starting URL: https://www.letskodeit.com/practice

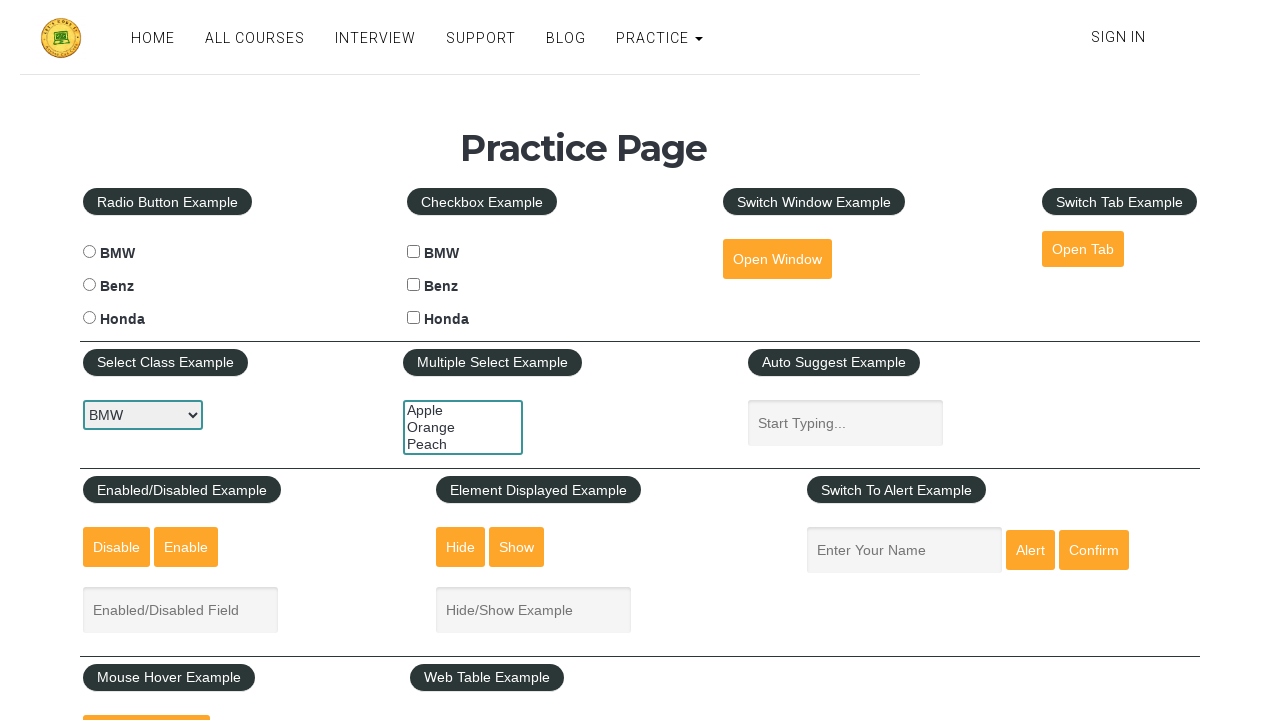

Clicked 'Open Tab' link to open new tab at (1083, 249) on #opentab
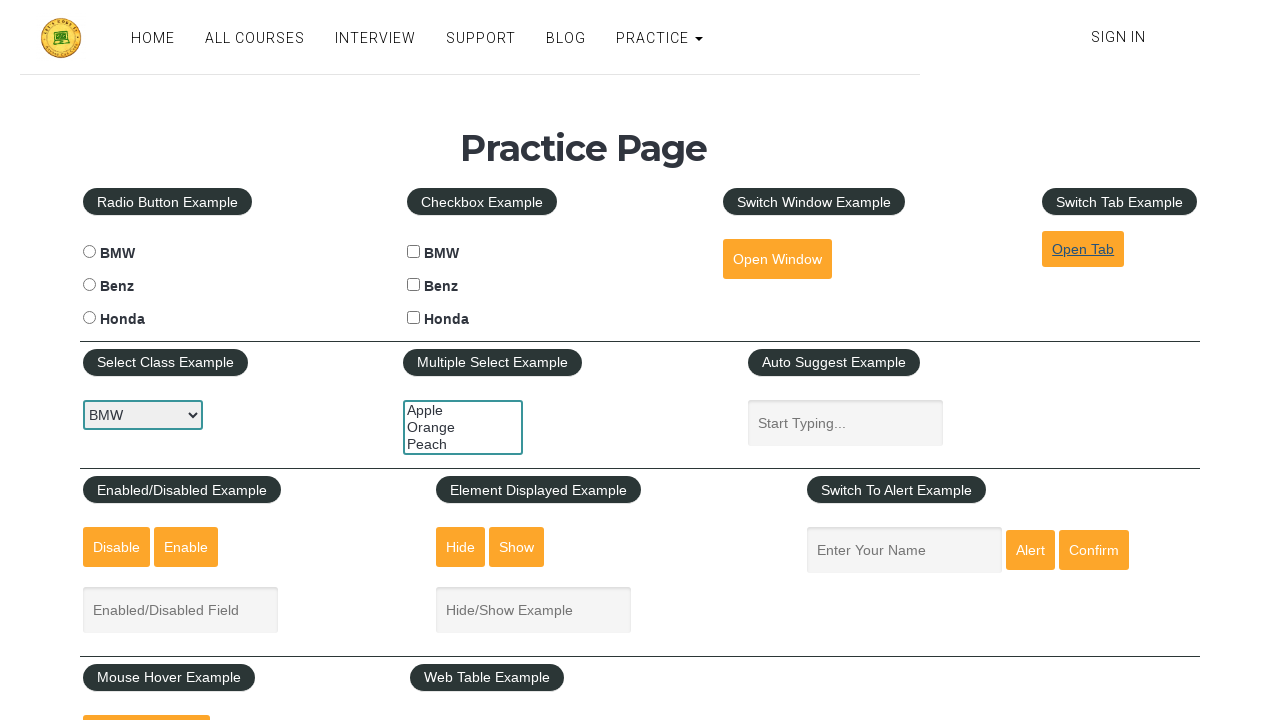

New tab opened and captured
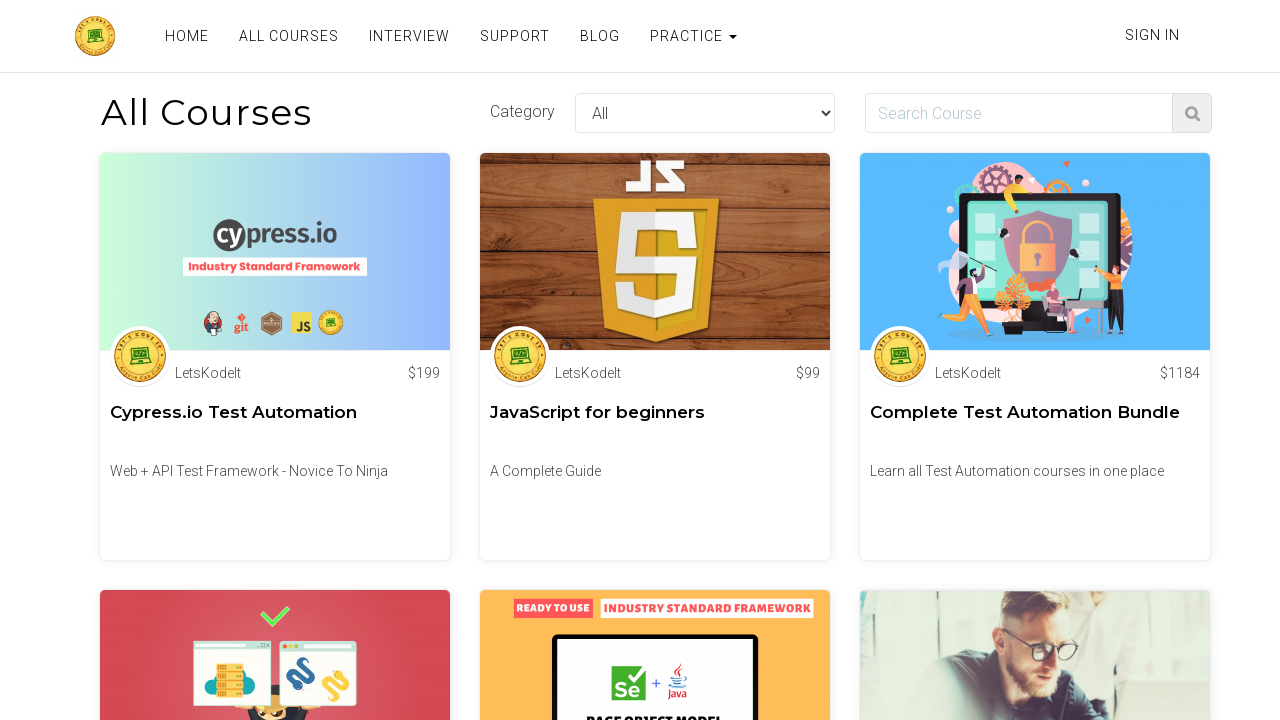

New tab finished loading
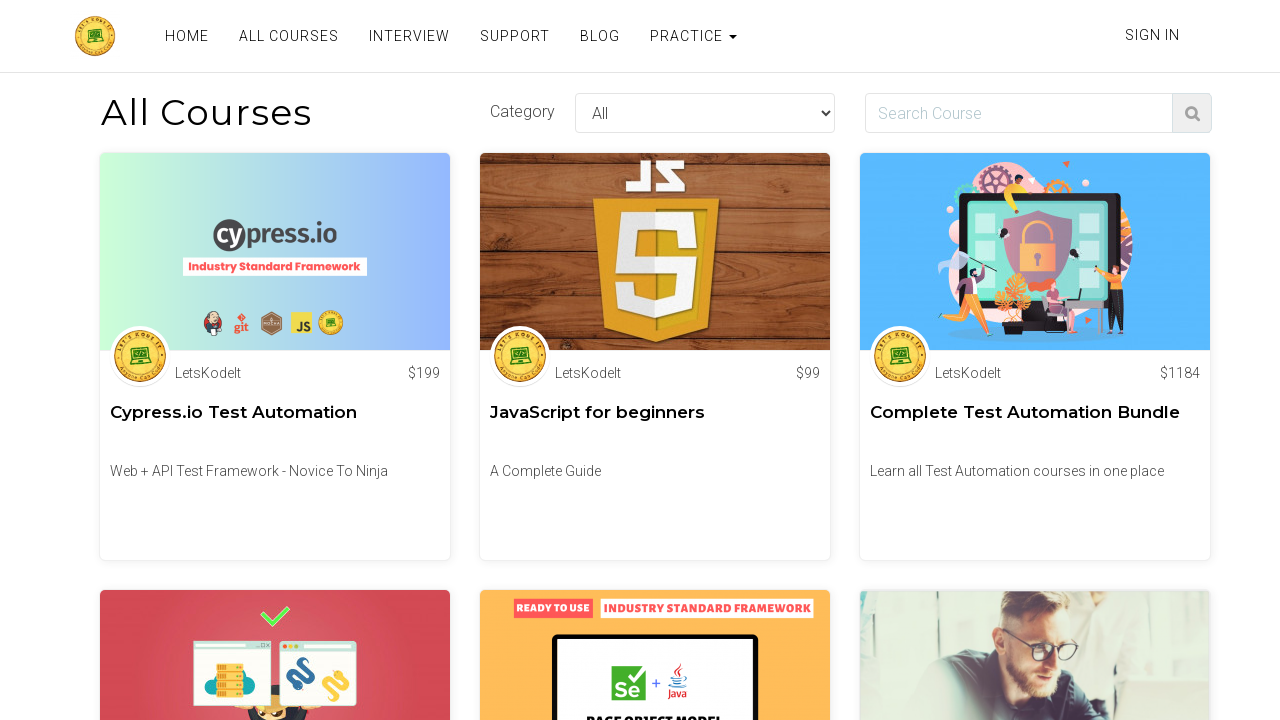

Closed the new tab
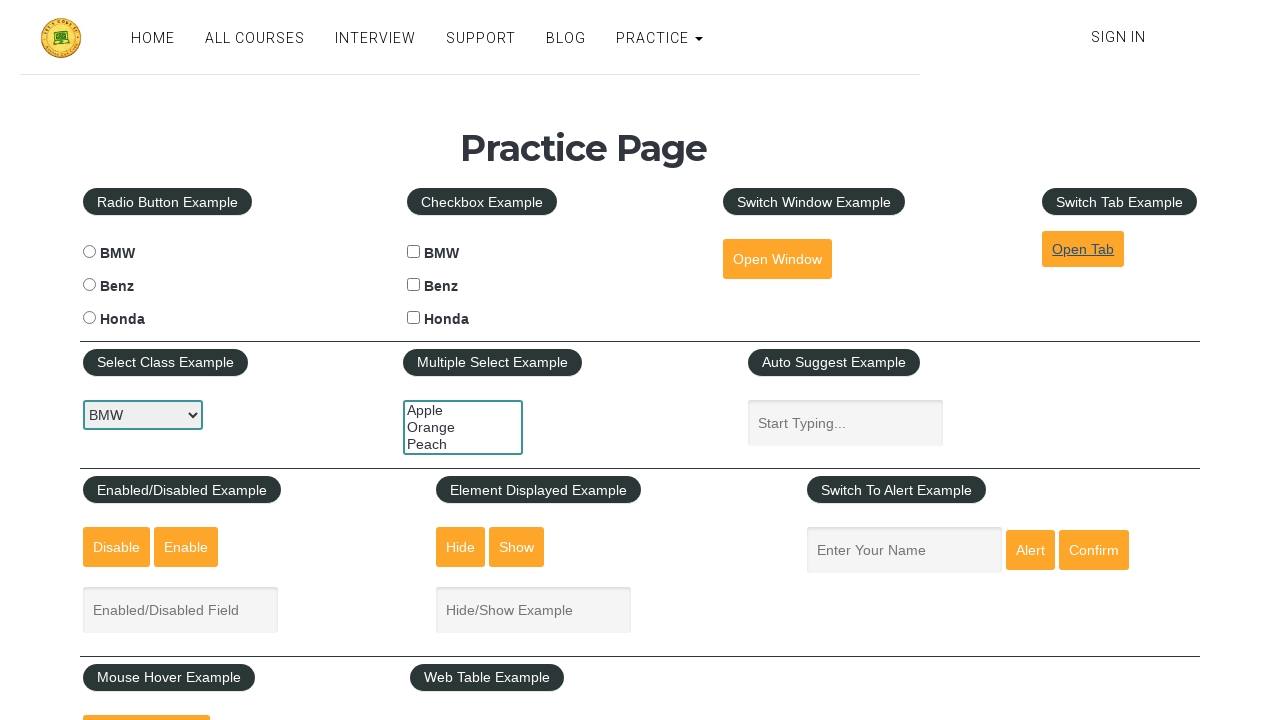

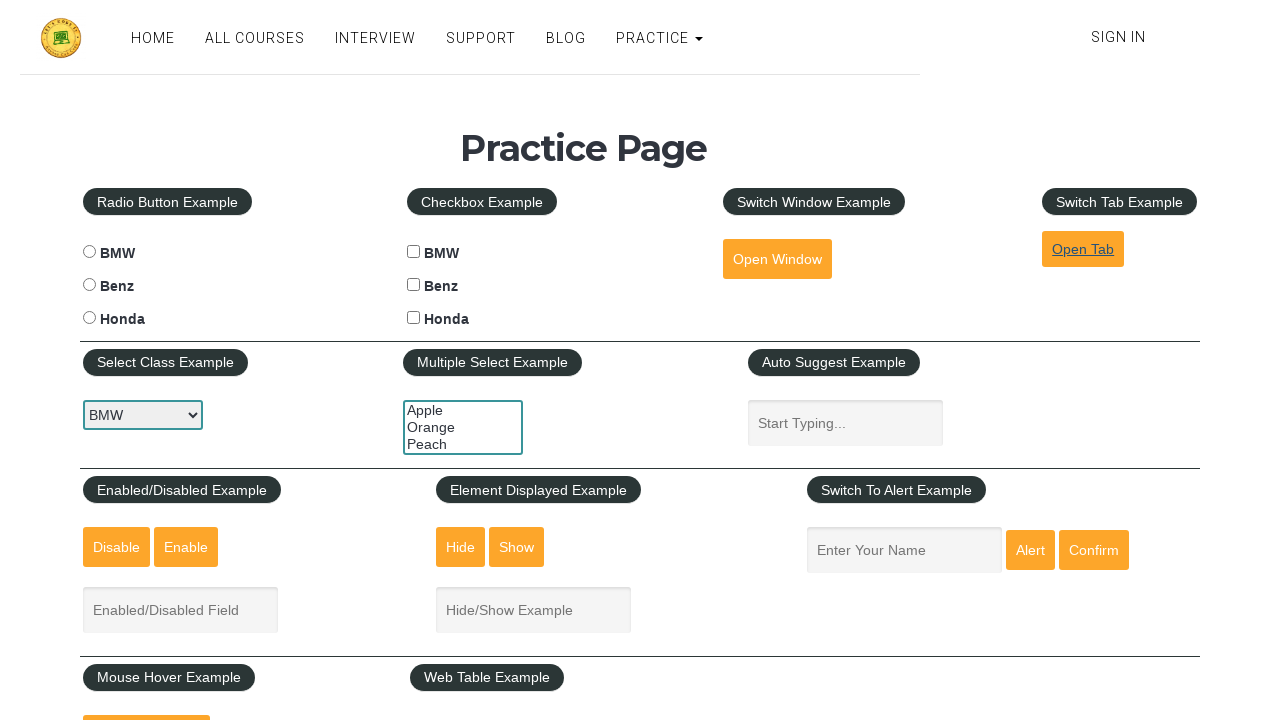